Tests injecting jQuery and jQuery Growl library into a page via JavaScript execution, then displays a notification message using the Growl library.

Starting URL: http://the-internet.herokuapp.com

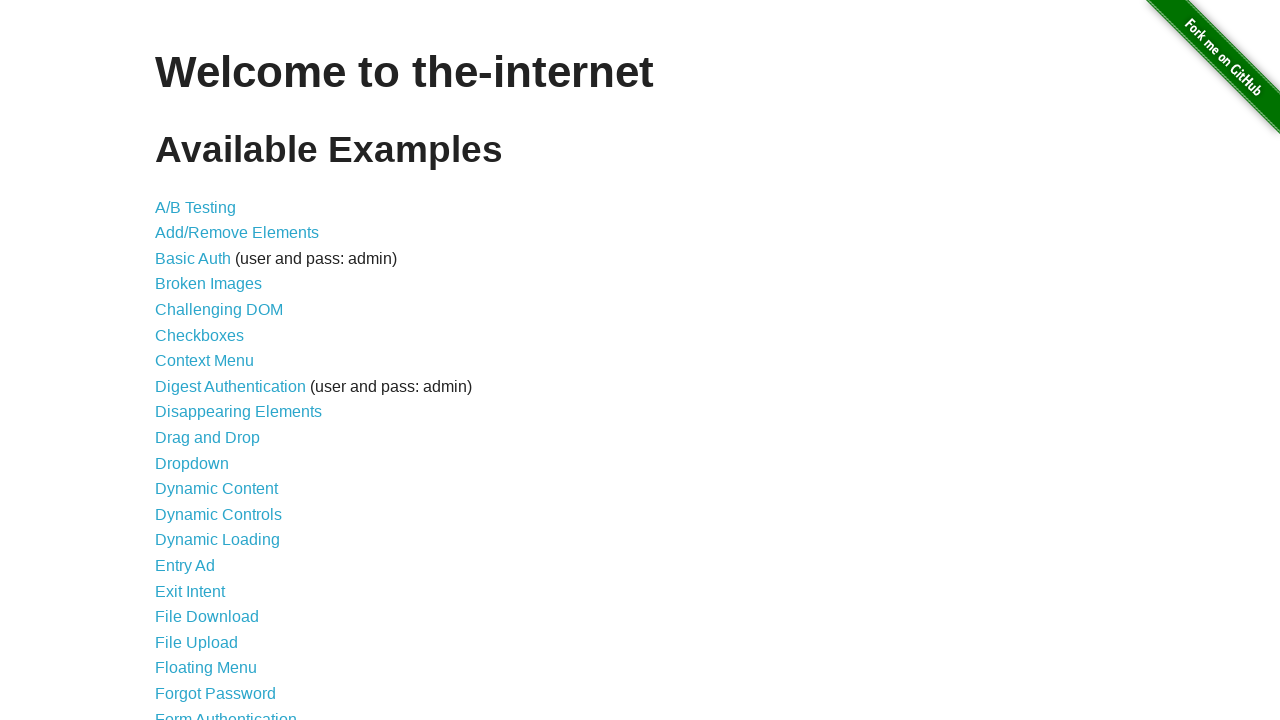

Injected jQuery library into page if not already present
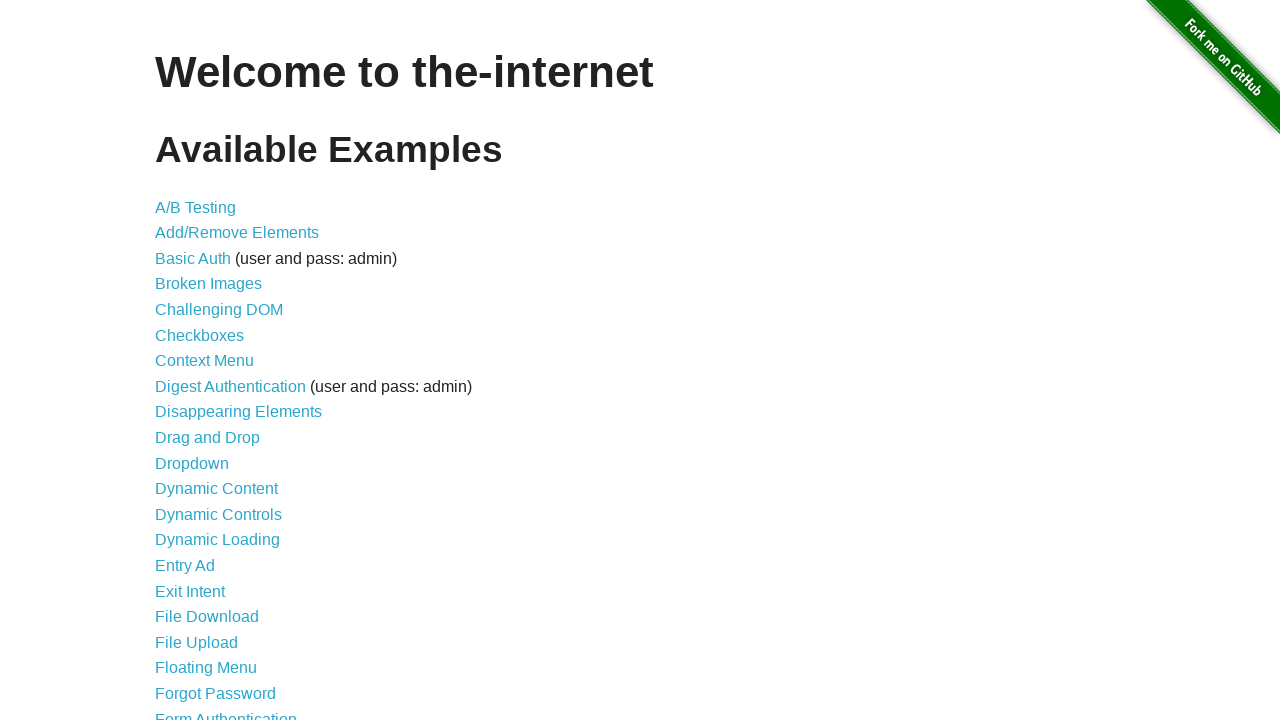

Waited for jQuery to load and become available
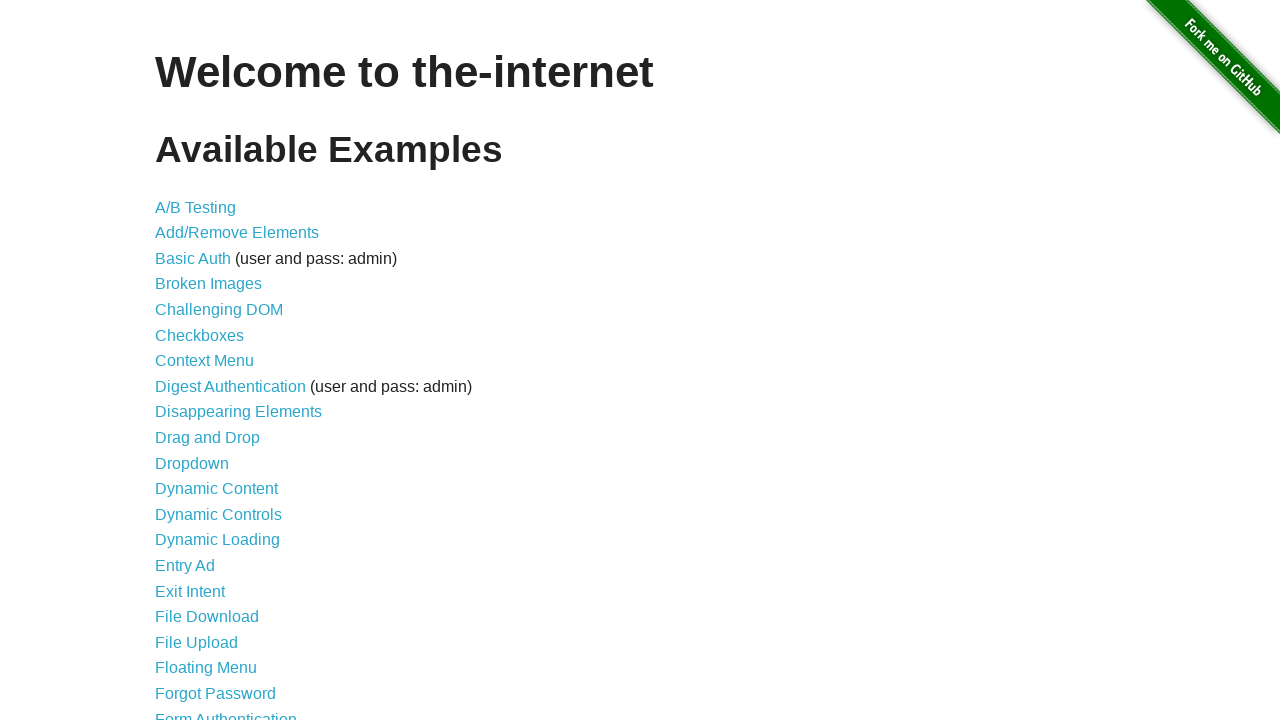

Injected jQuery Growl library script into page
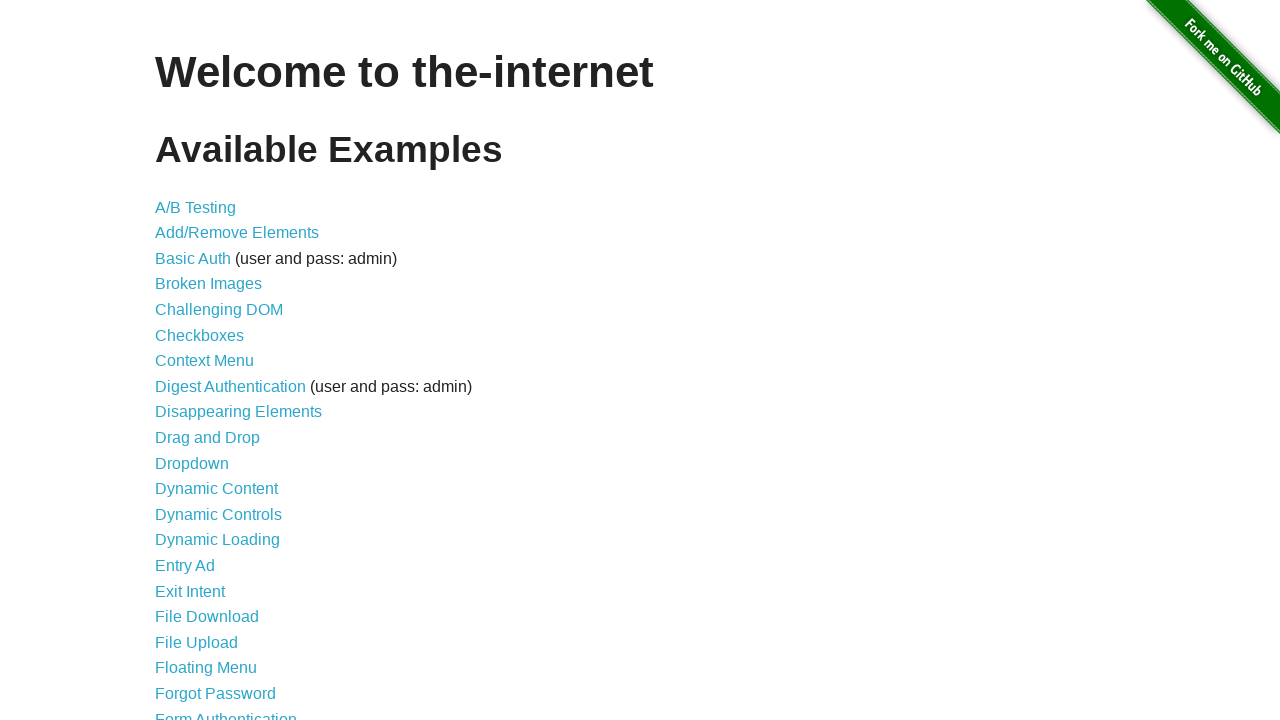

Injected jQuery Growl CSS stylesheet into page
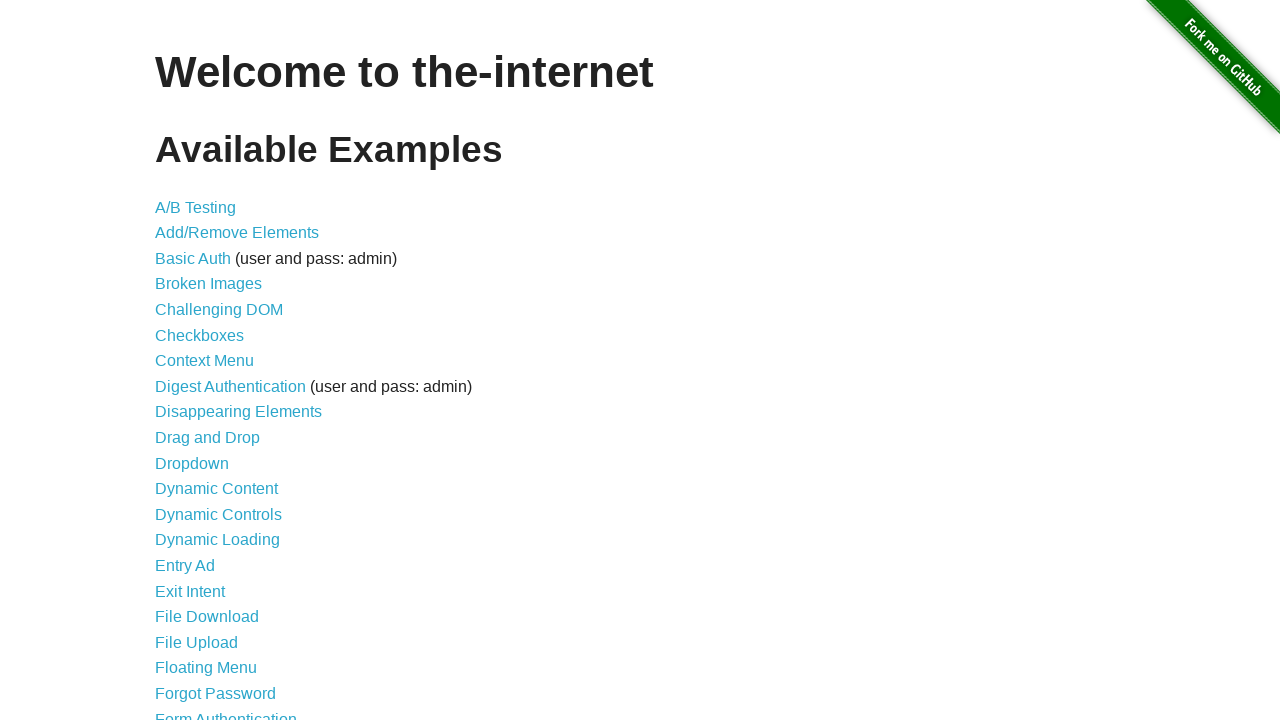

Waited for jQuery Growl function to be available
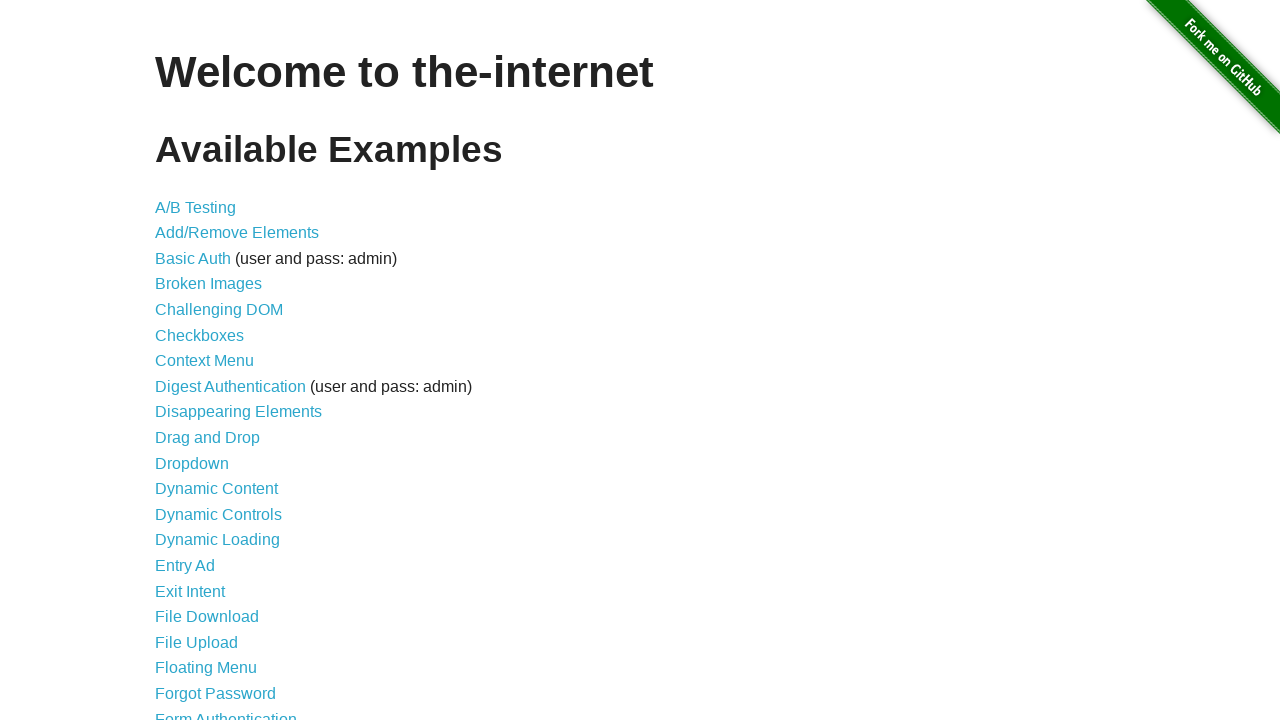

Displayed Growl notification with title 'GET' and message '/'
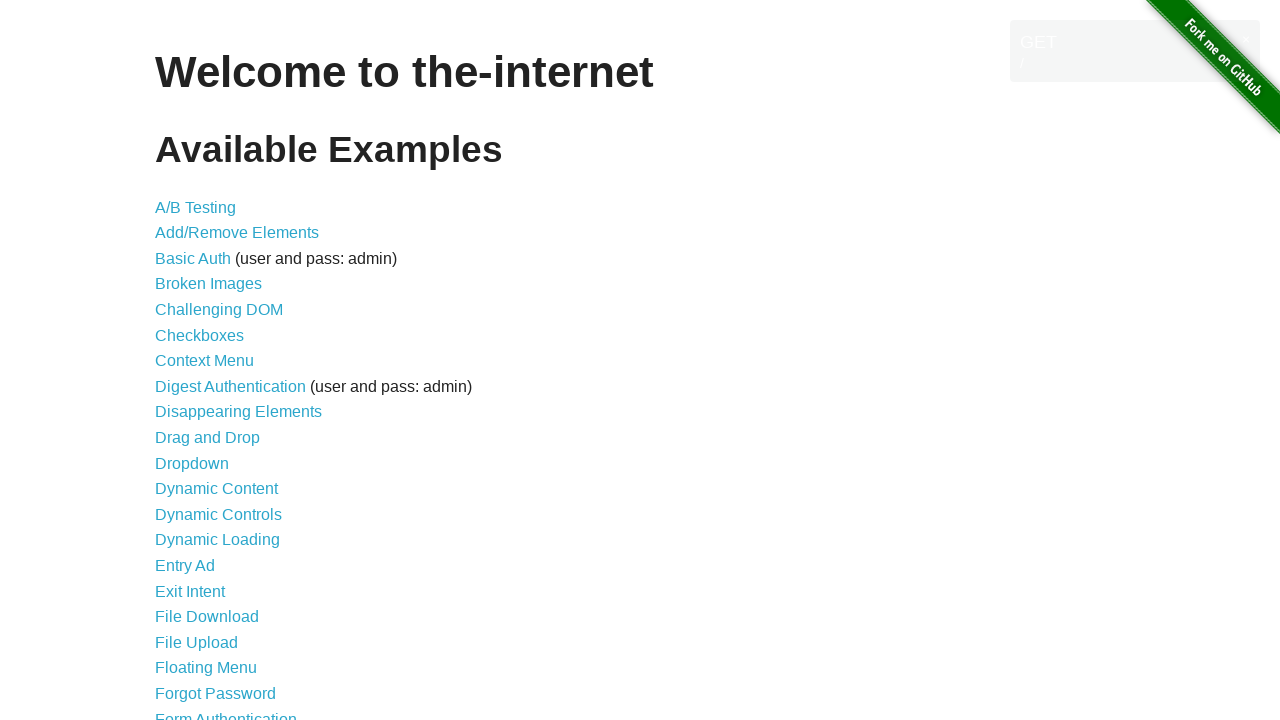

Waited for Growl notification message element to appear on page
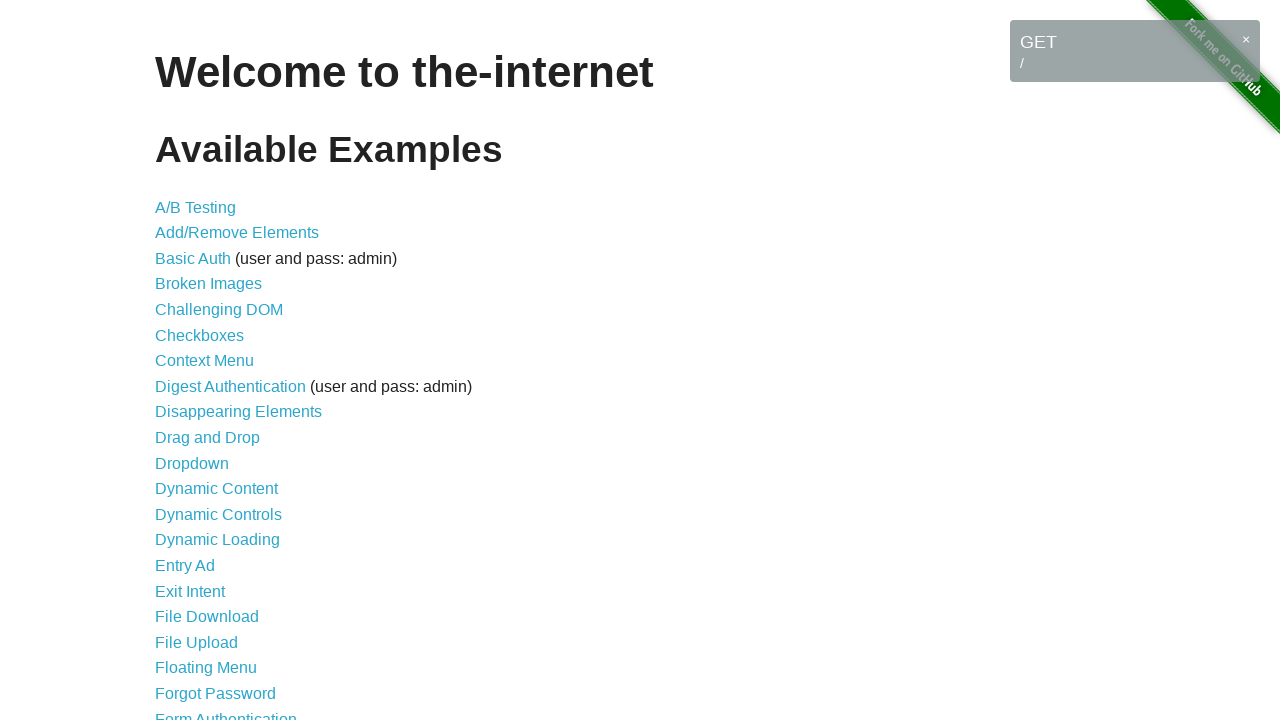

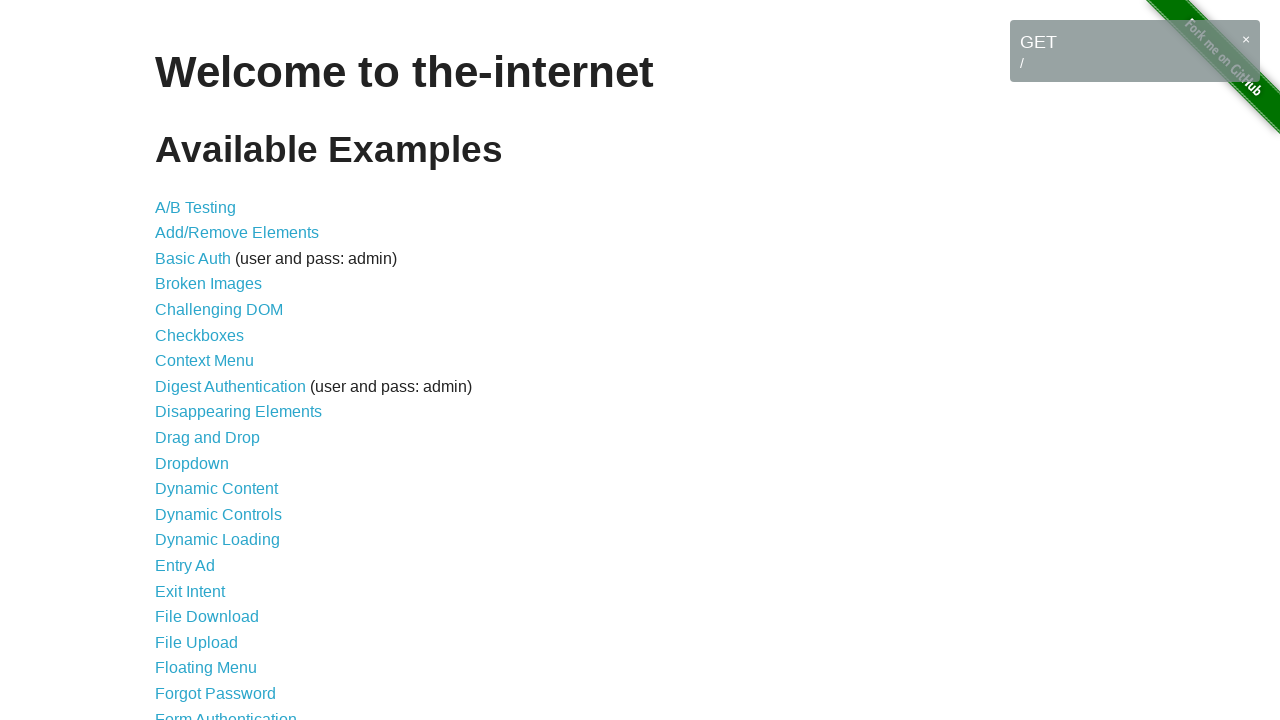